Tests a calculator demo by entering two numbers (10 and 15), clicking the Go button, and verifying the result shows 25

Starting URL: http://juliemr.github.io/protractor-demo/

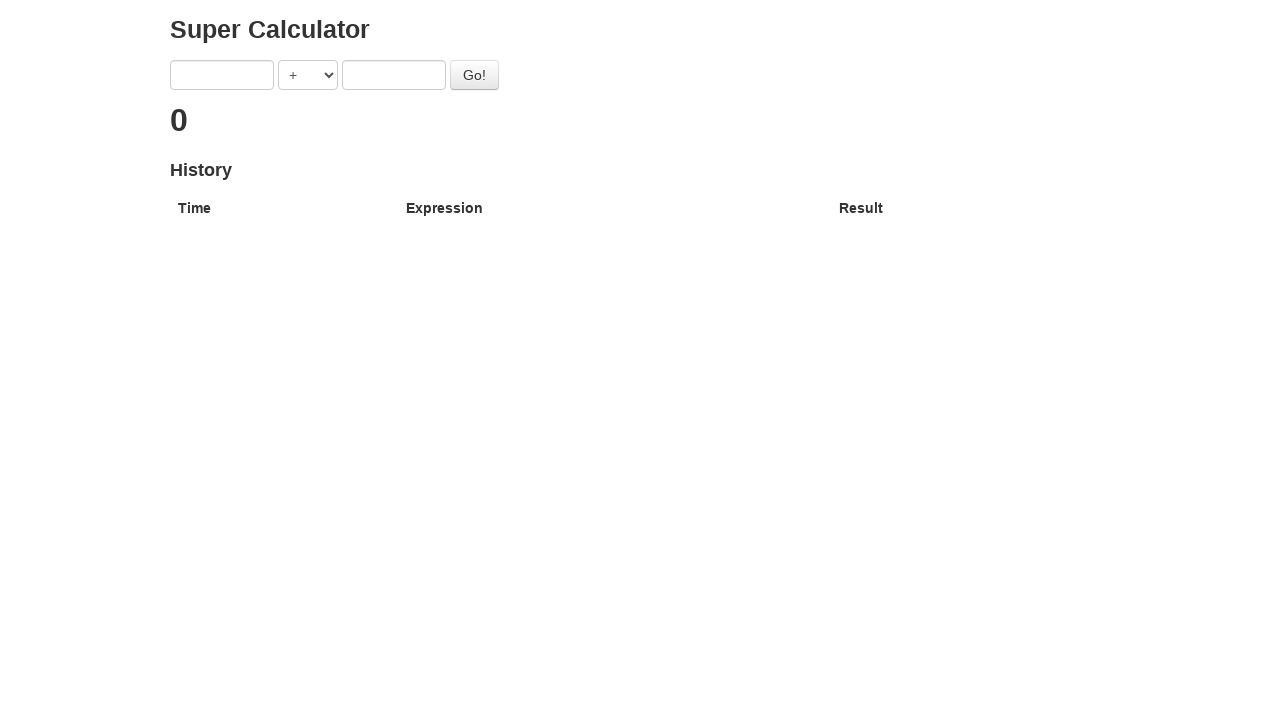

Entered first number (10) into calculator on input[ng-model='first']
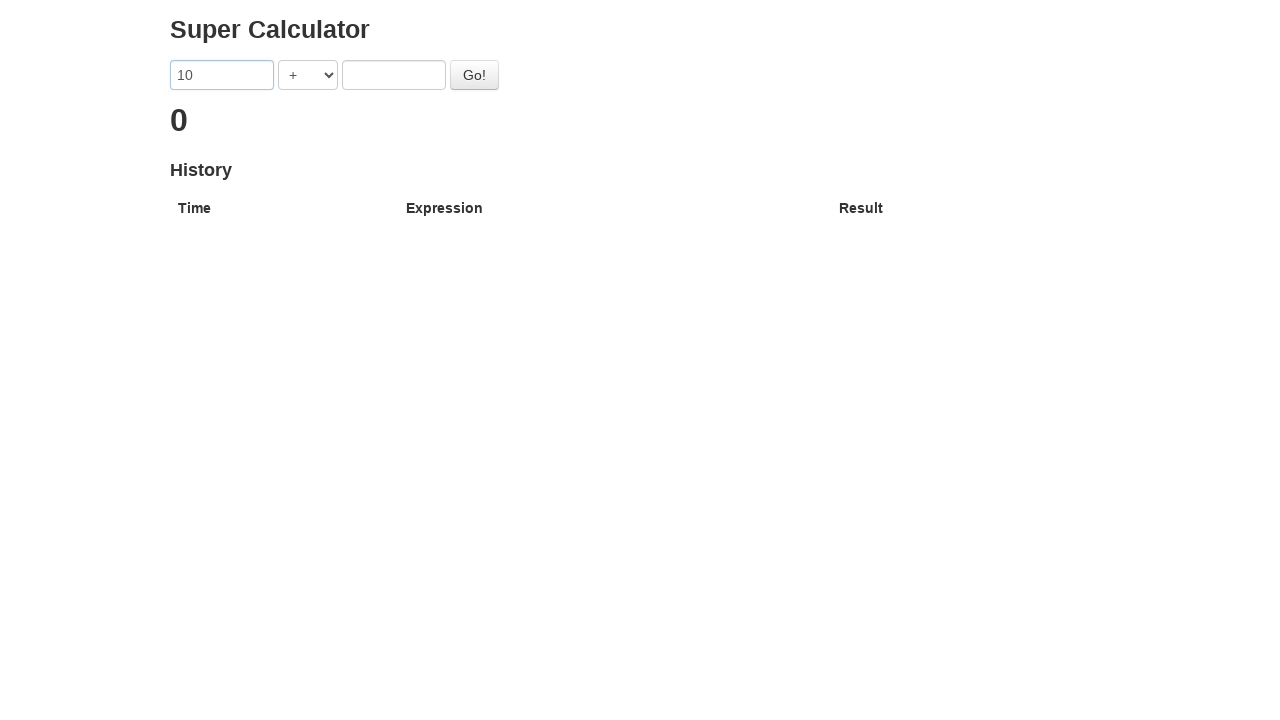

Entered second number (15) into calculator on input[ng-model='second']
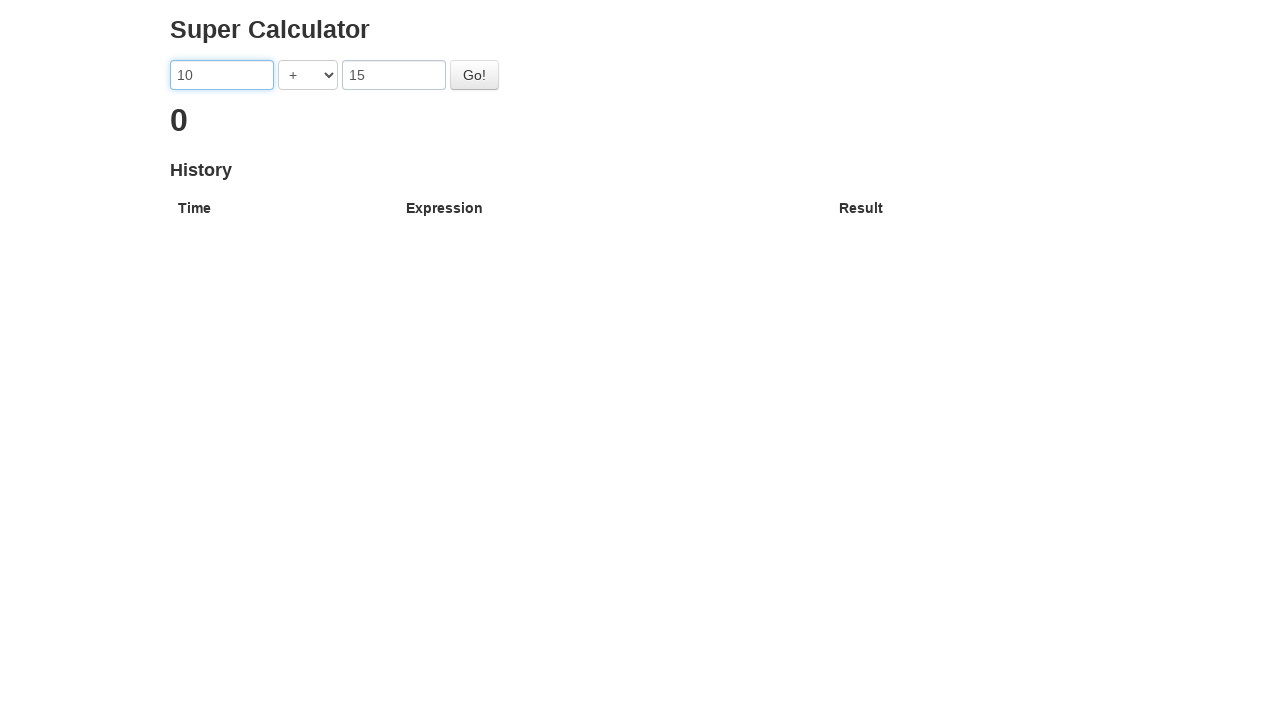

Clicked the Go button to calculate result at (474, 75) on #gobutton
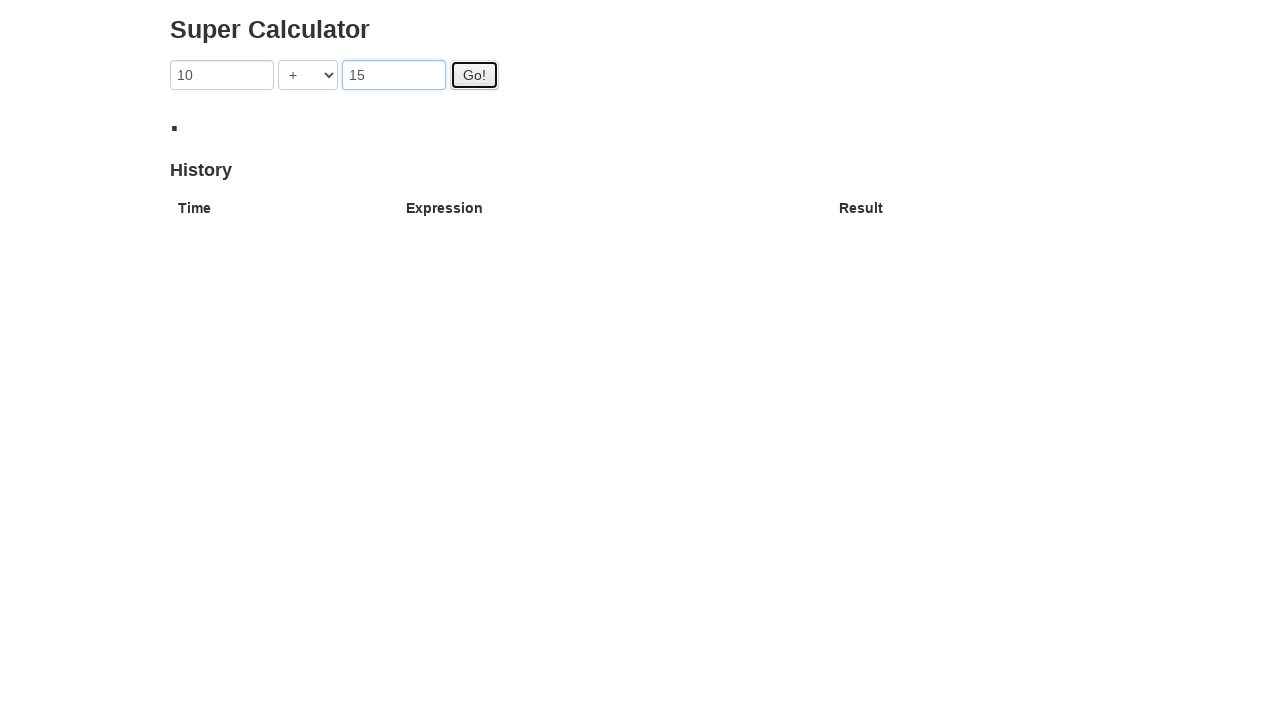

Verified result displays 25 (sum of 10 and 15)
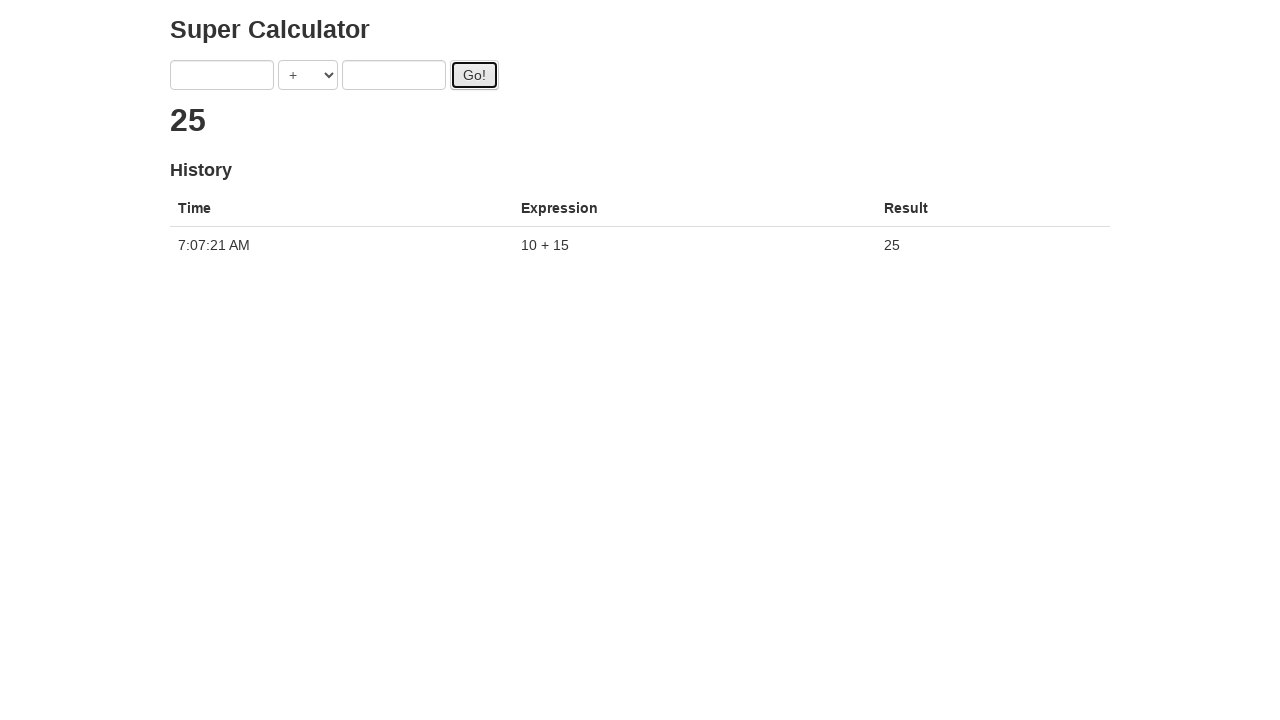

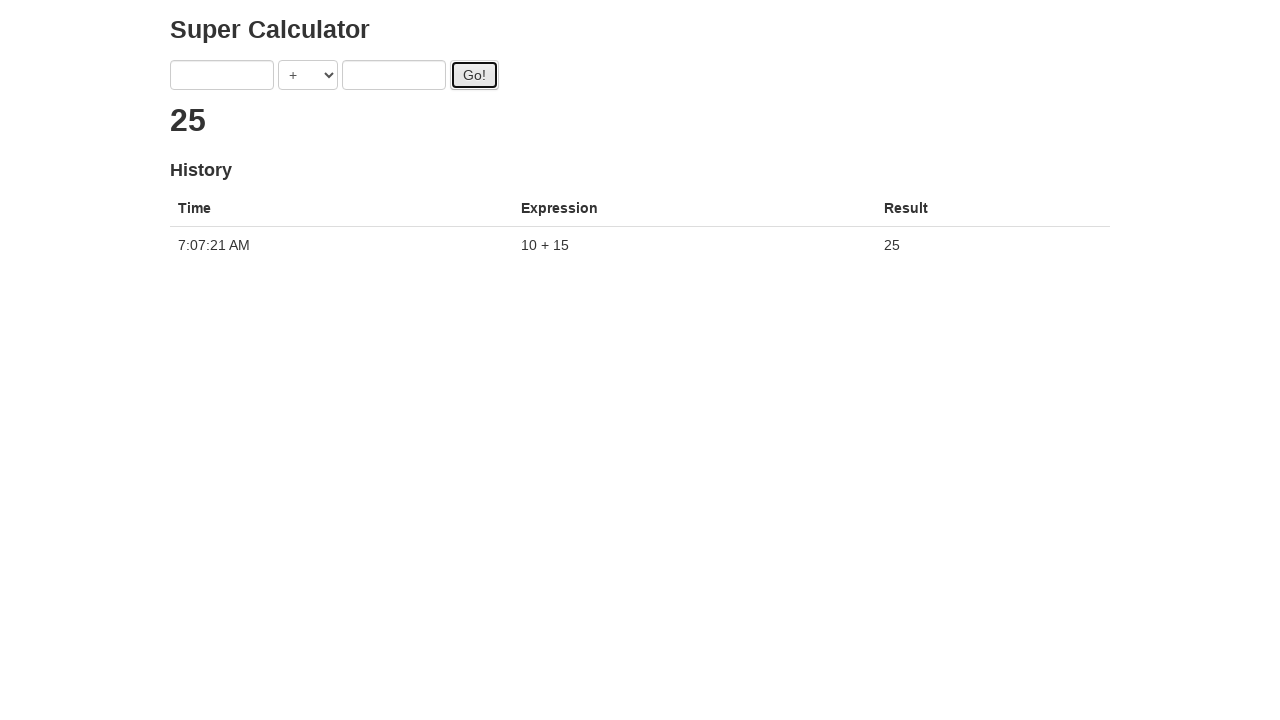